Tests the SpiceJet flight booking form by selecting origin (Delhi) and destination (Bangalore) airports, enabling senior citizen discount, increasing adult passenger count to 6, and clicking the search button.

Starting URL: https://rahulshettyacademy.com/dropdownsPractise/#search.aspx?mode=search

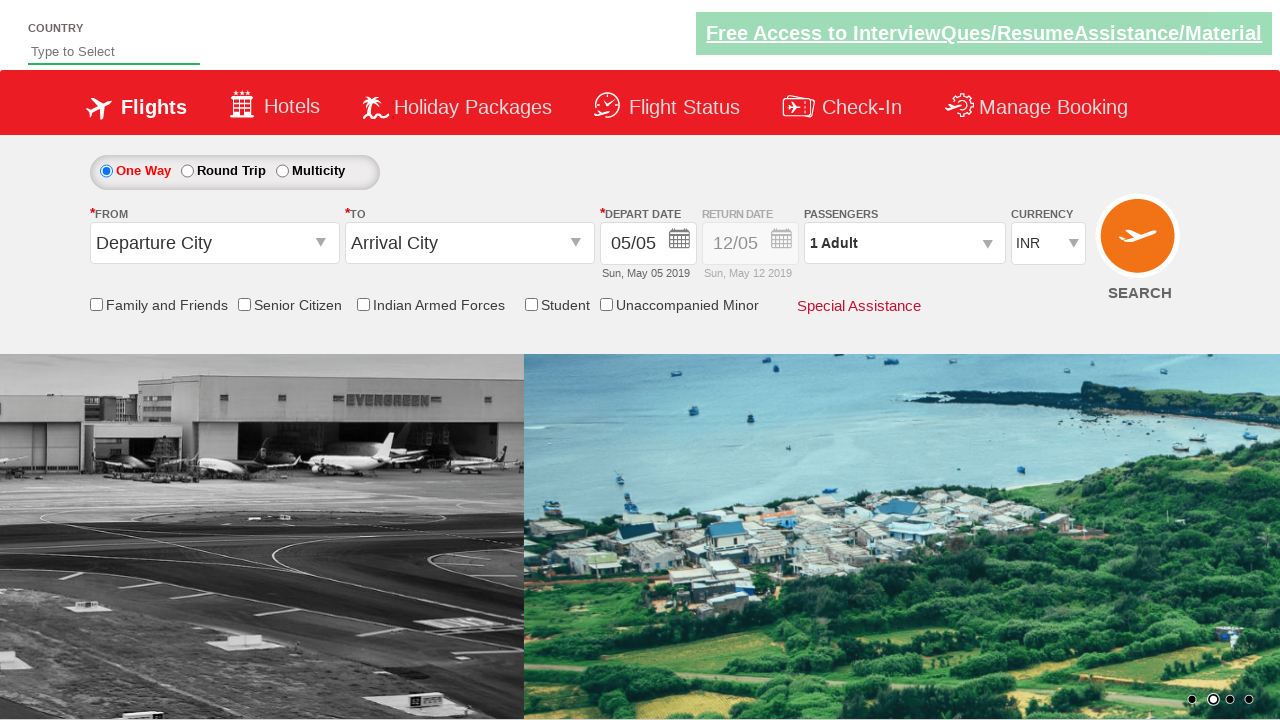

Clicked origin station dropdown at (323, 244) on #ctl00_mainContent_ddl_originStation1_CTXTaction
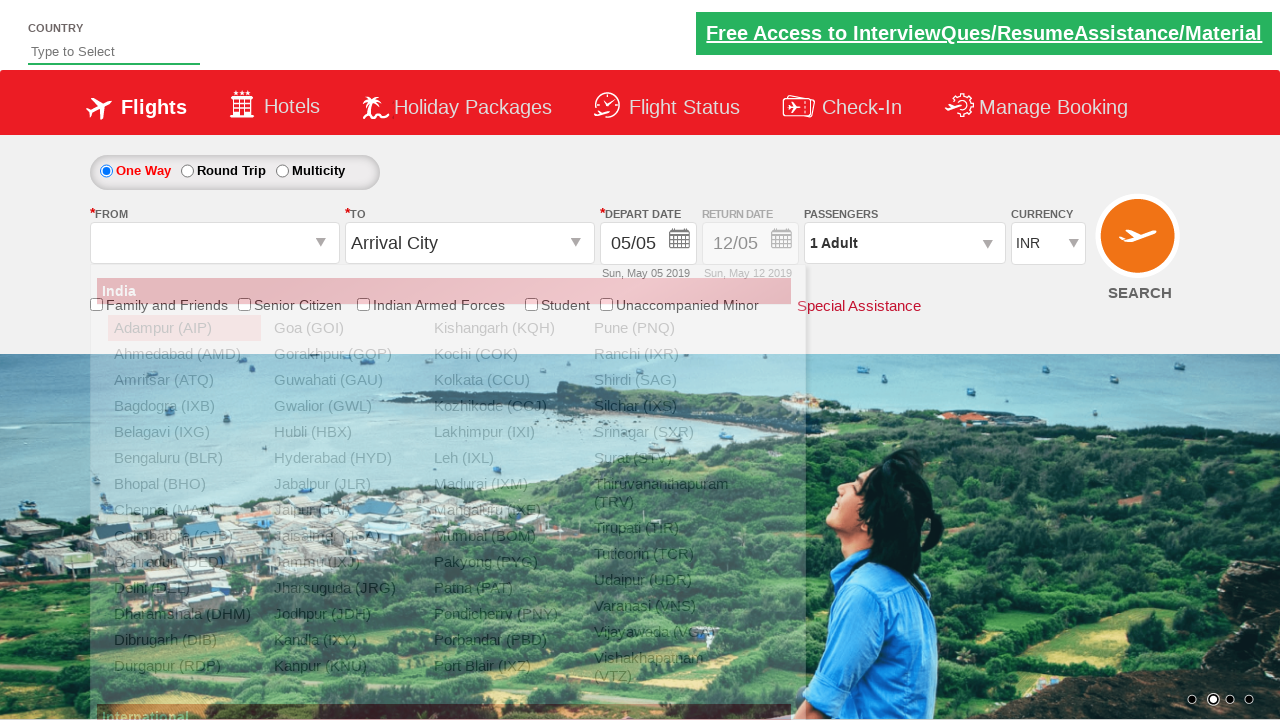

Waited 2 seconds for dropdown to open
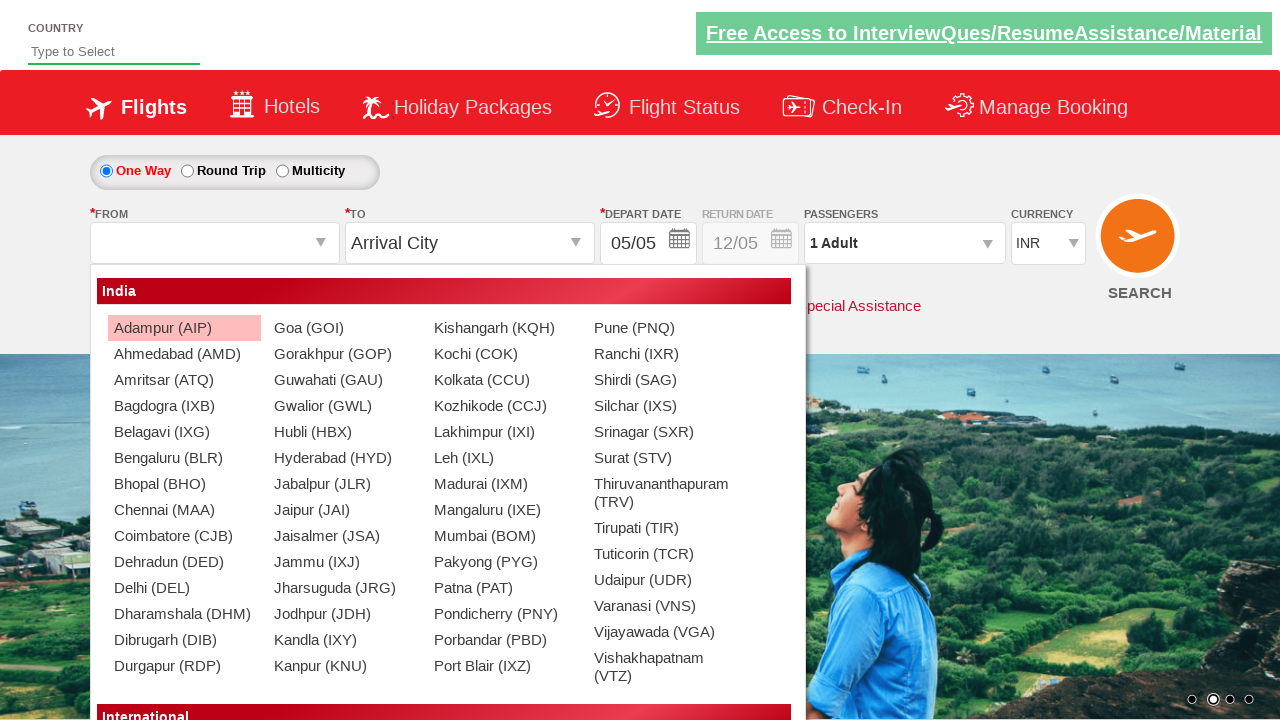

Selected Delhi (DEL) as origin airport at (184, 588) on xpath=//a[@value='DEL']
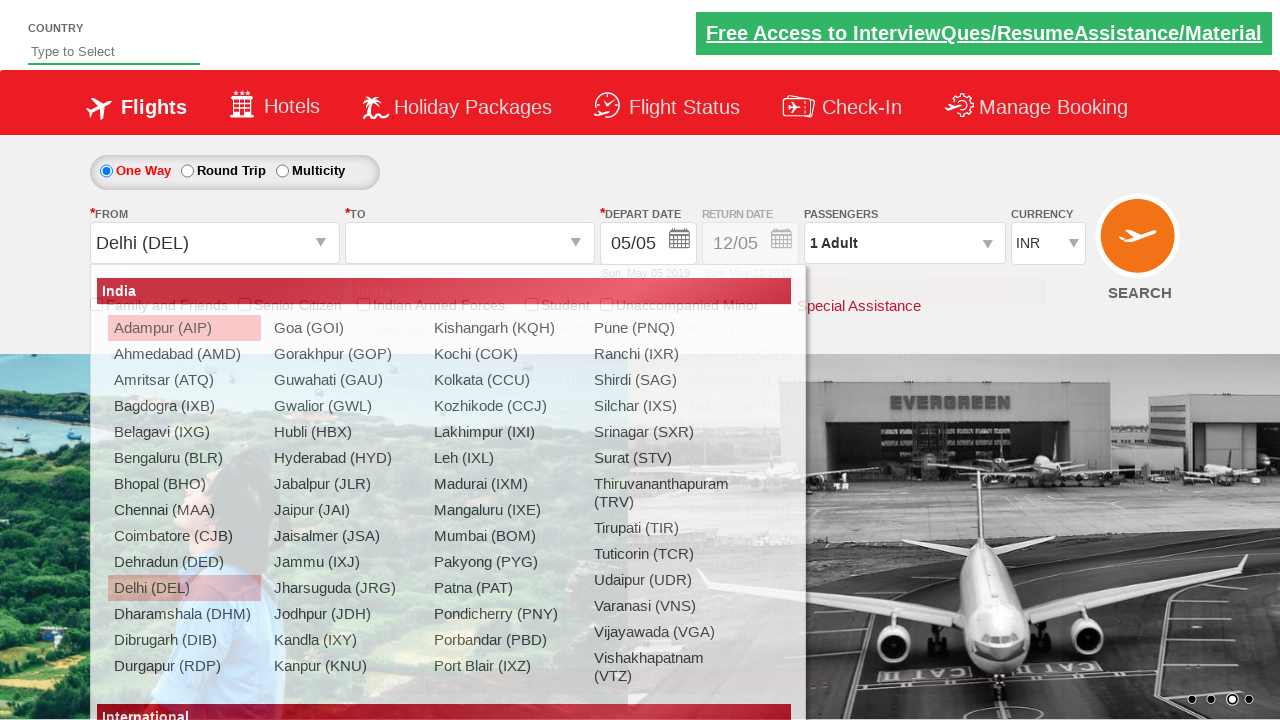

Waited 2 seconds after selecting origin
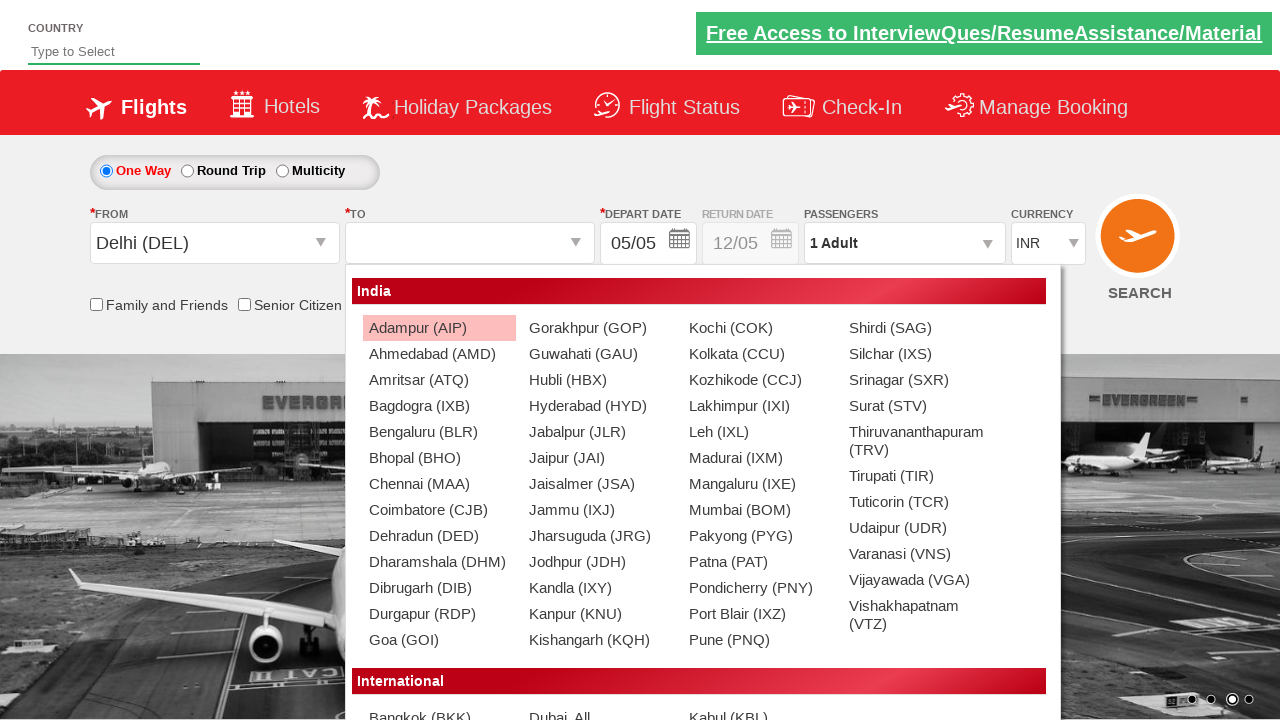

Selected Bangalore (BLR) as destination airport at (439, 432) on xpath=//div[@id='glsctl00_mainContent_ddl_destinationStation1_CTNR'] //a[@value=
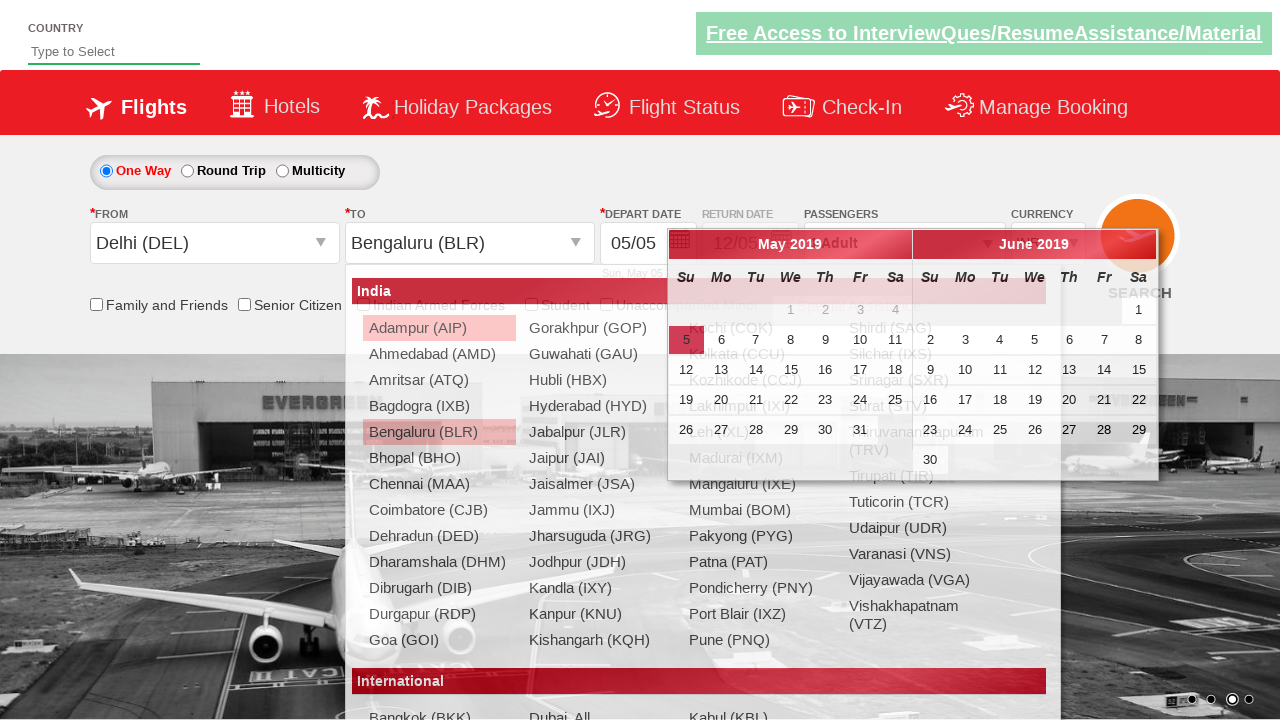

Waited 2 seconds after selecting destination
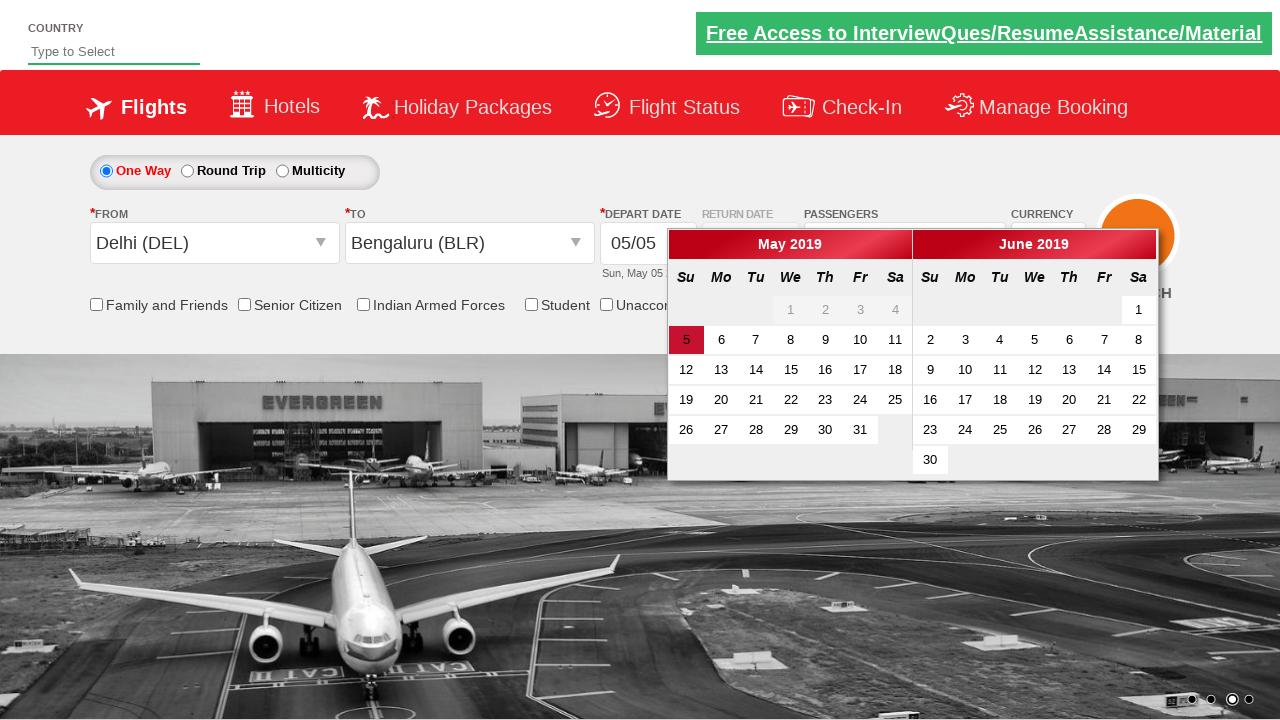

Retrieved style attribute of round trip section
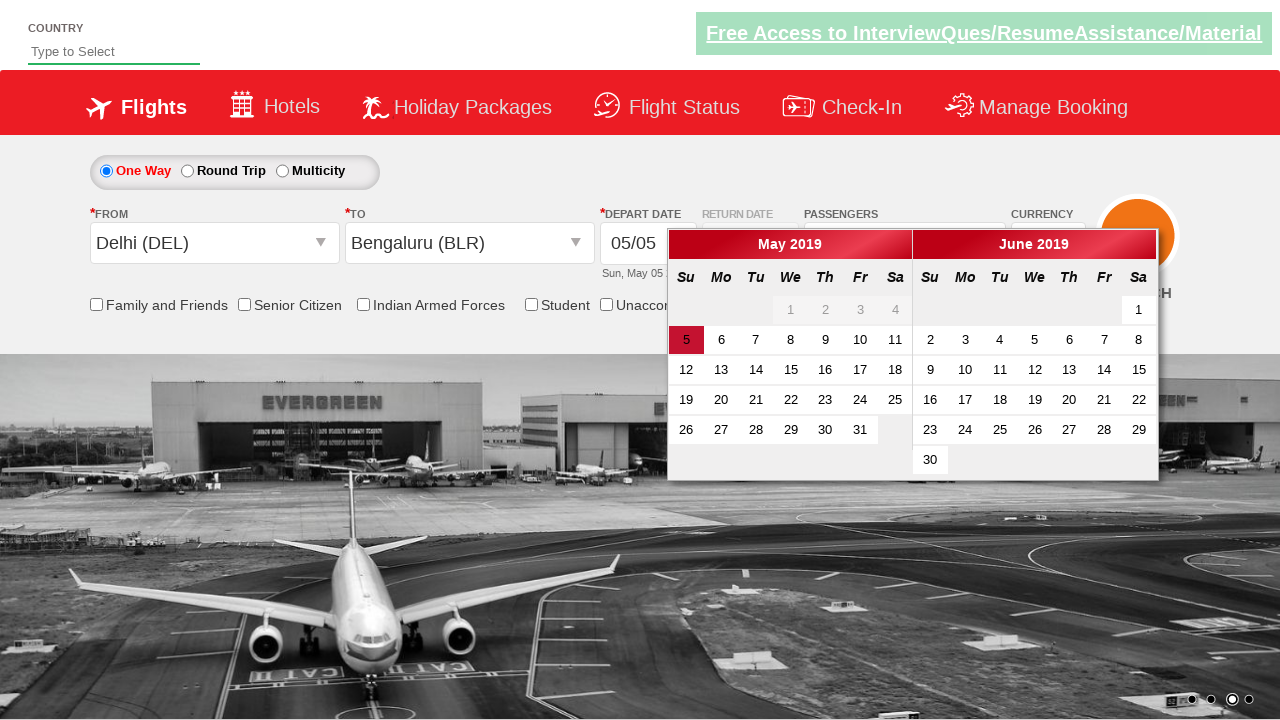

Verified that round trip is disabled
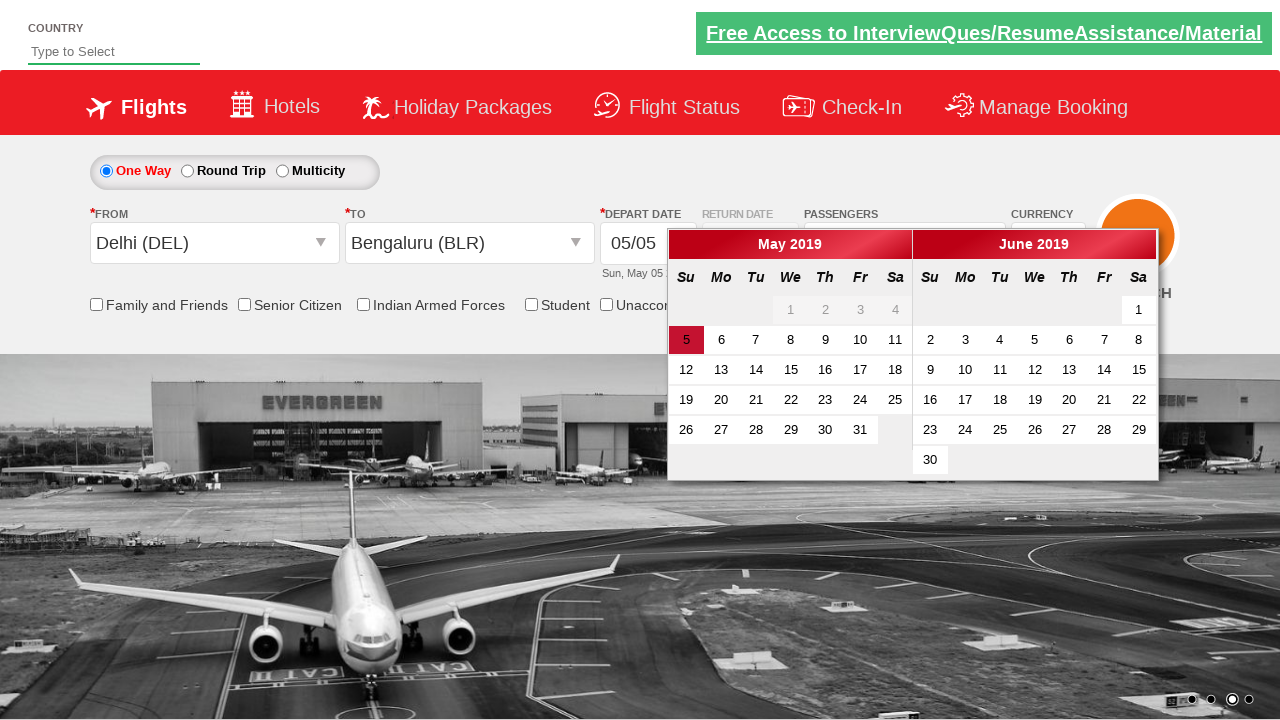

Enabled senior citizen discount checkbox at (244, 304) on input[id*='SeniorCitizenDiscount']
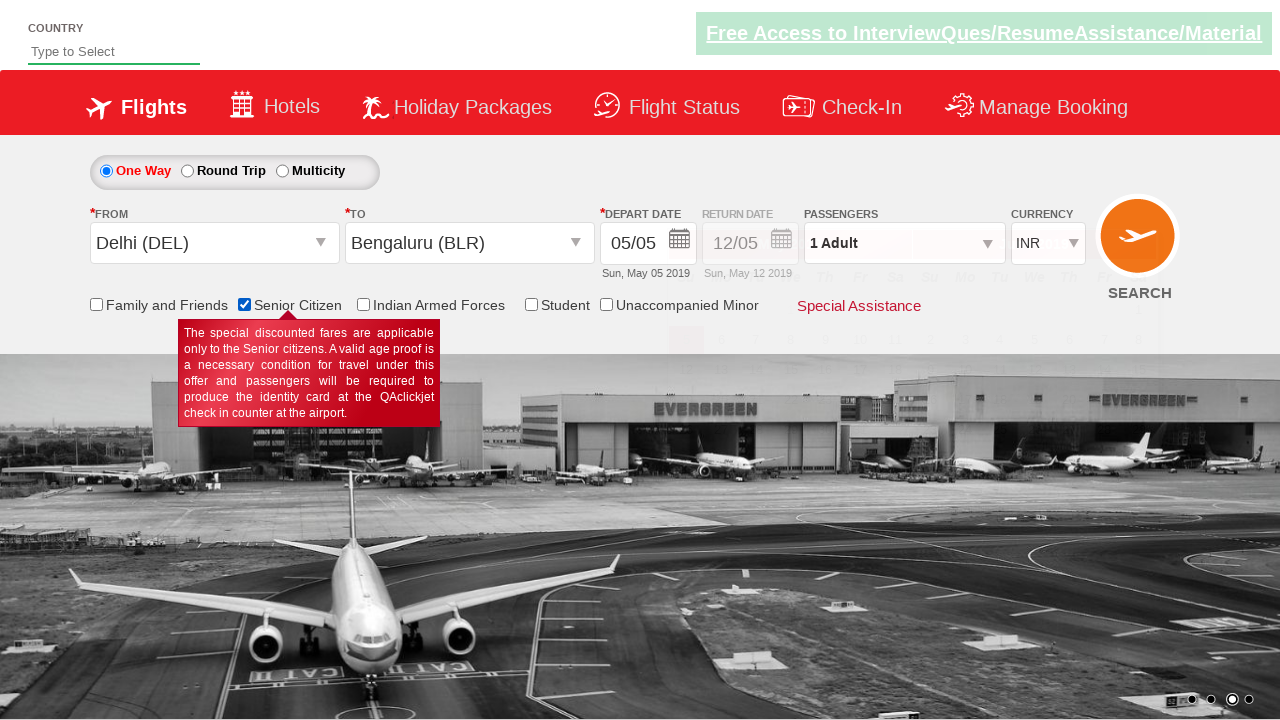

Waited 2 seconds after enabling senior citizen discount
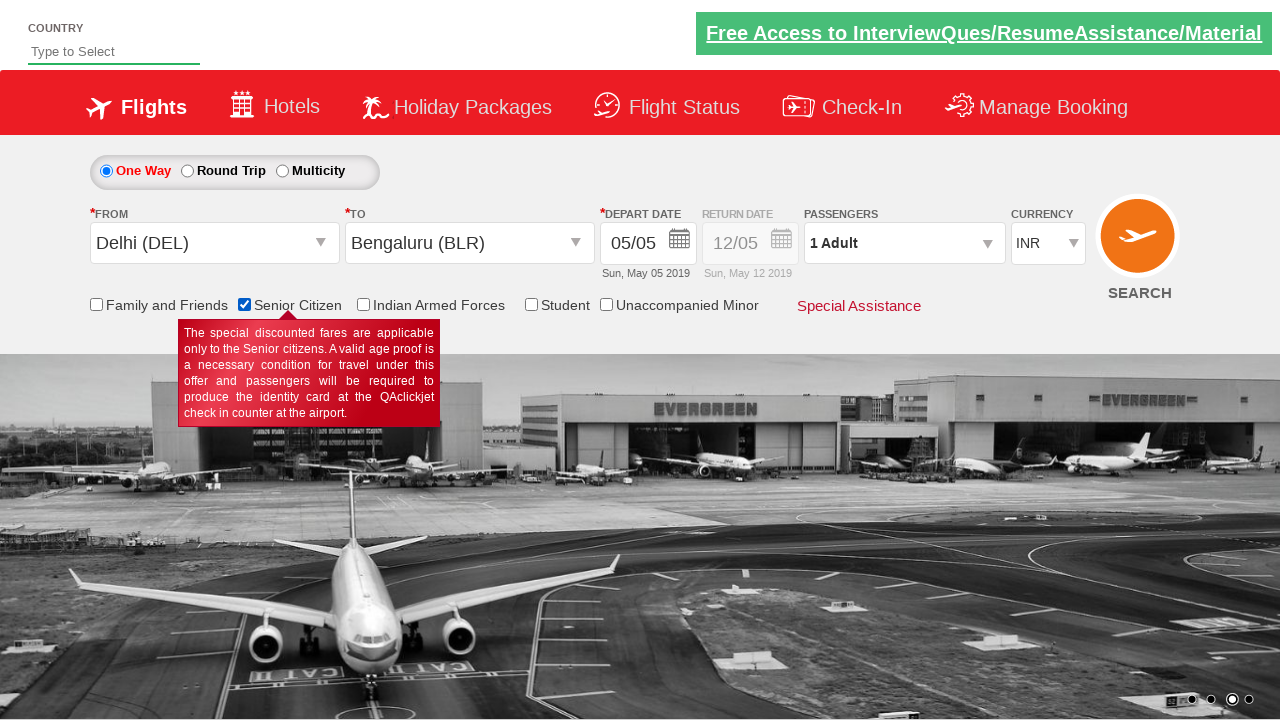

Clicked on passenger info dropdown to open options at (904, 243) on #divpaxinfo
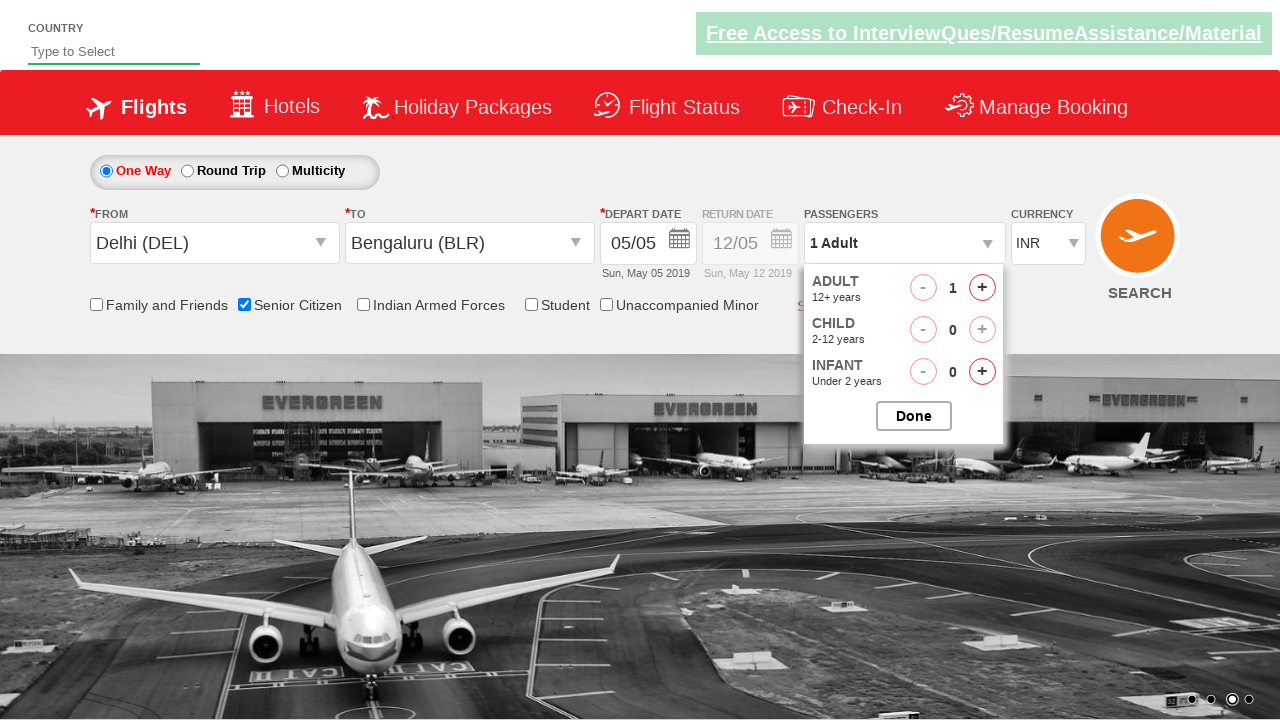

Waited 2 seconds for passenger options to load
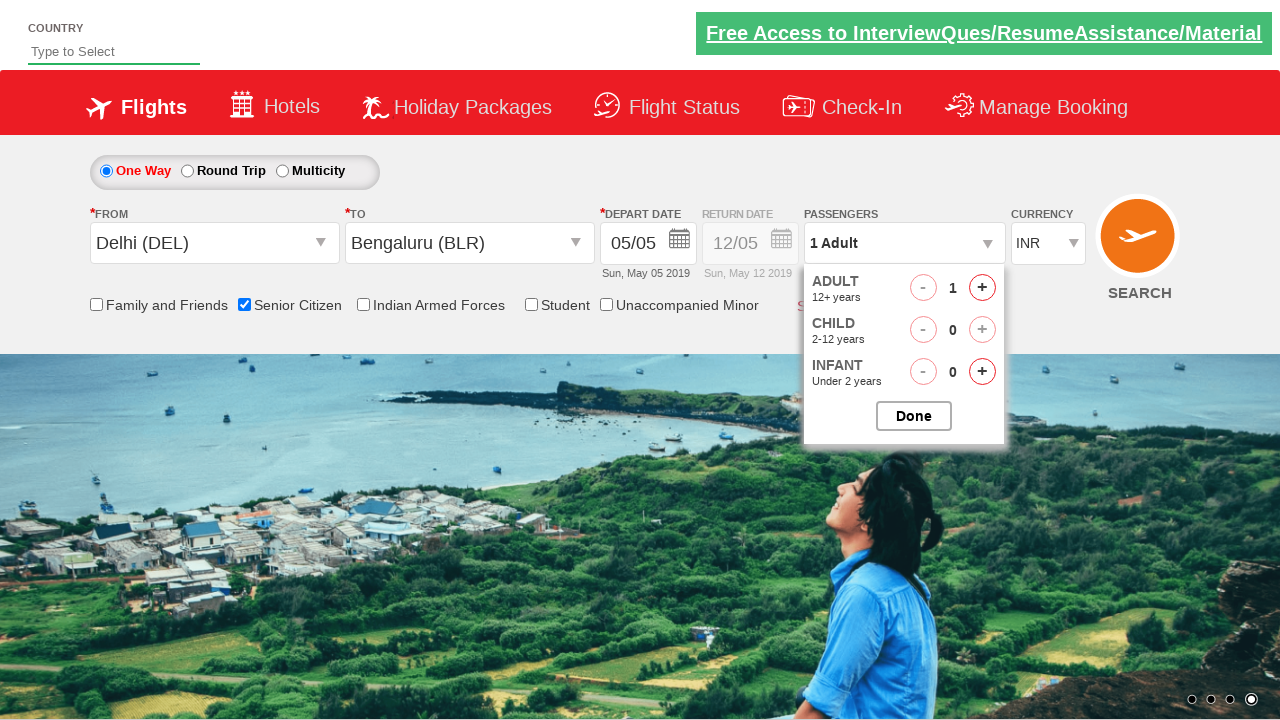

Clicked adult increment button (1st time) at (982, 288) on #hrefIncAdt
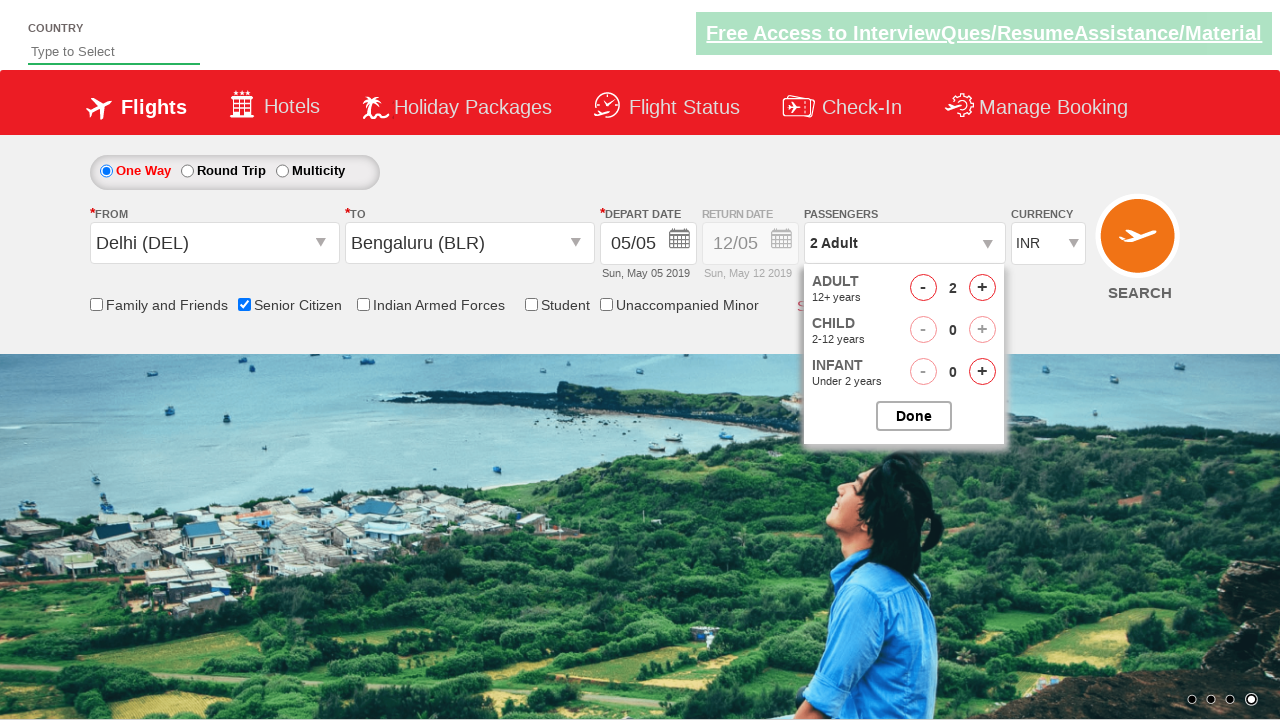

Waited 2 seconds before next adult increment
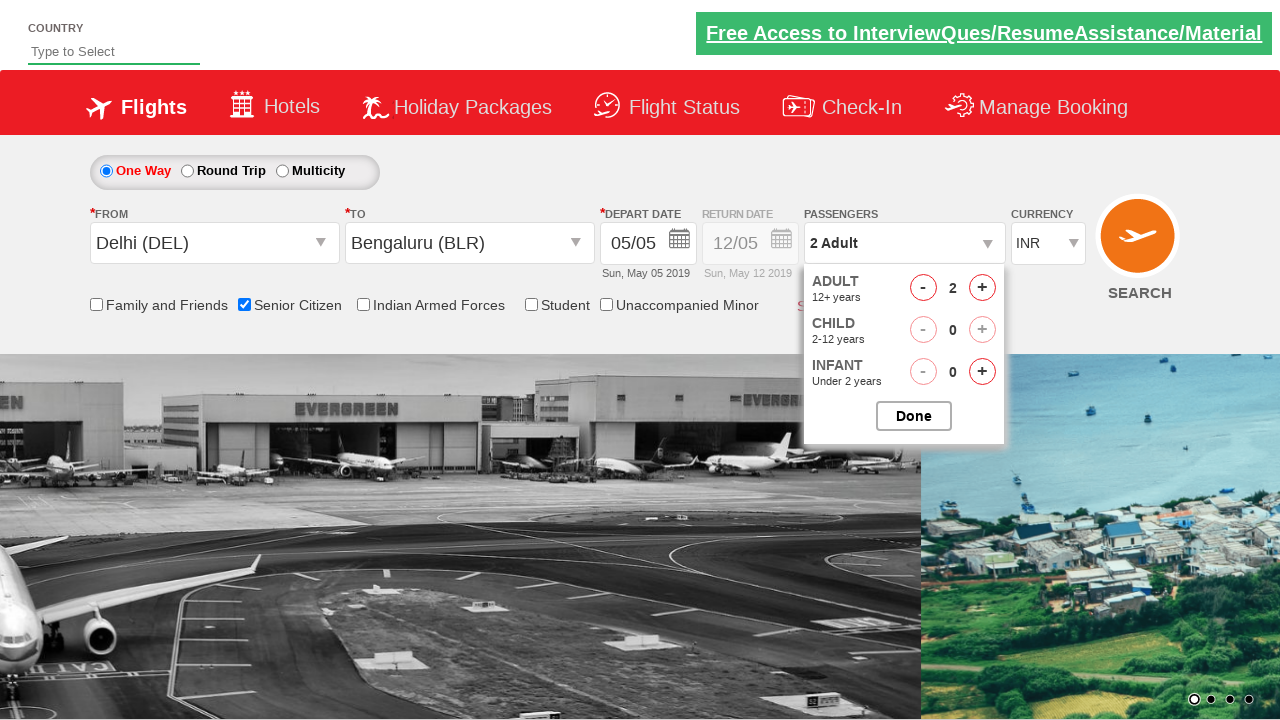

Clicked adult increment button (2 of 6 times) at (982, 288) on #hrefIncAdt
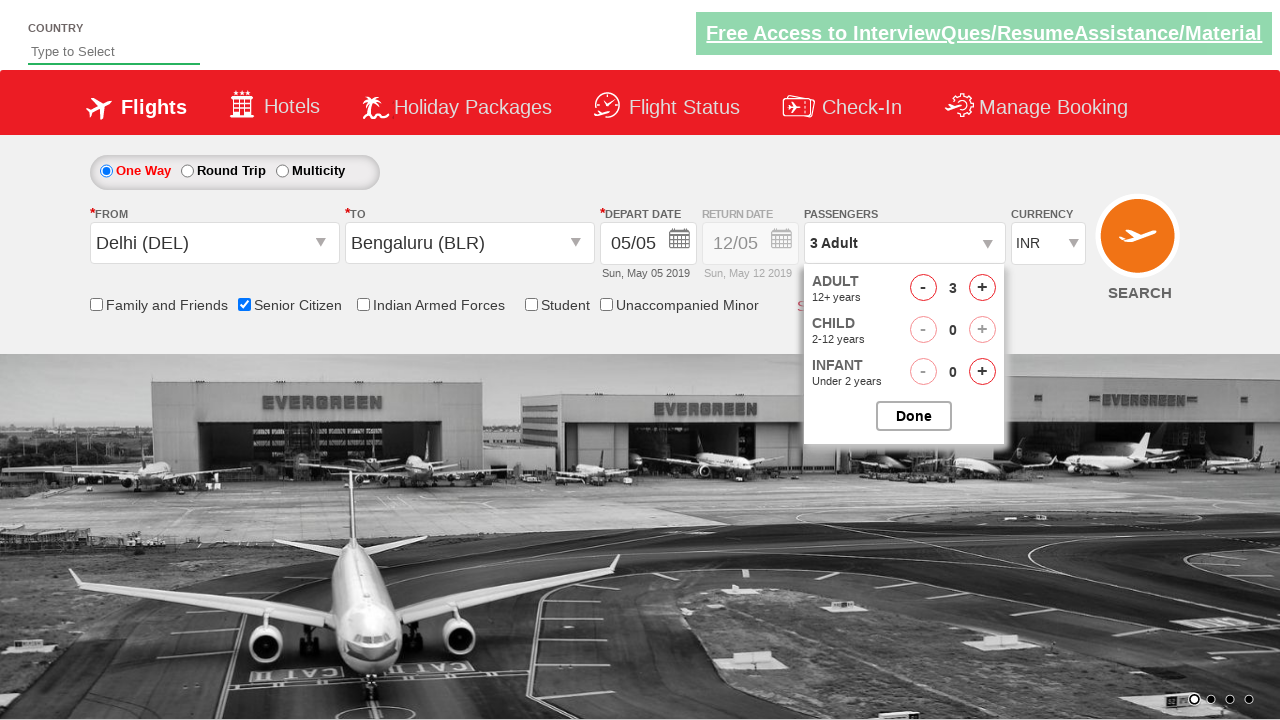

Waited 2 seconds before next adult increment
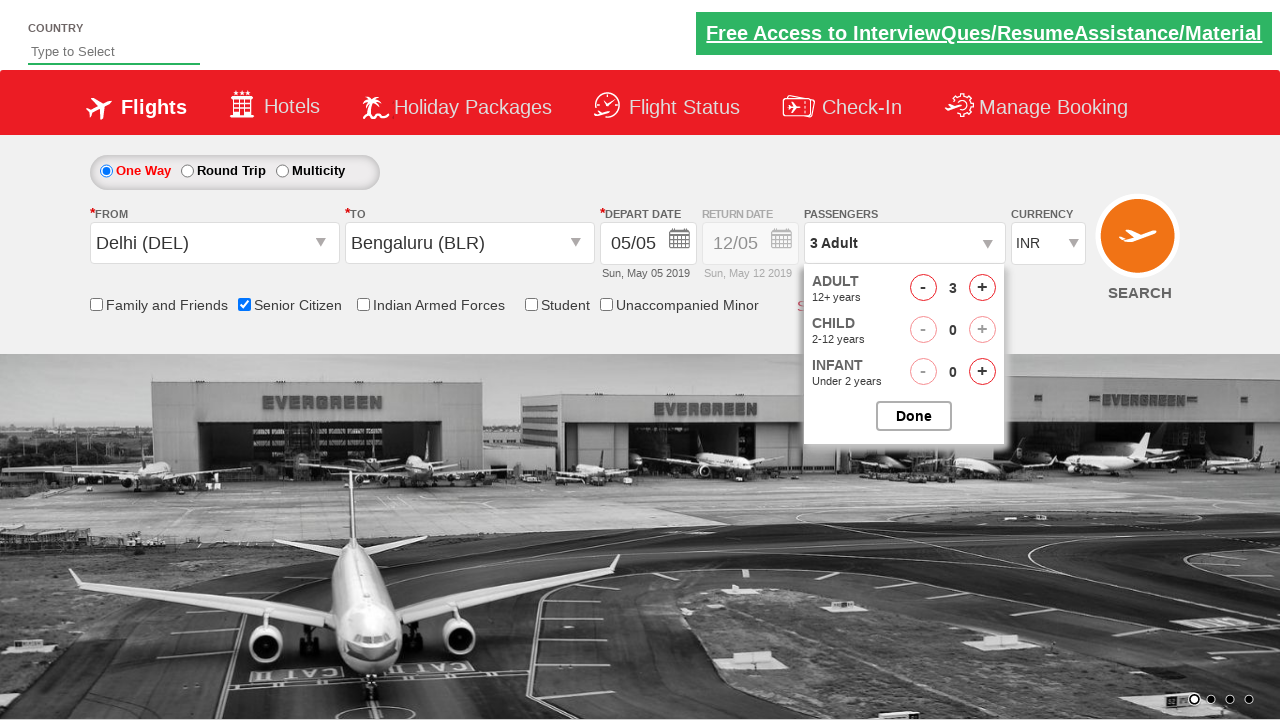

Clicked adult increment button (3 of 6 times) at (982, 288) on #hrefIncAdt
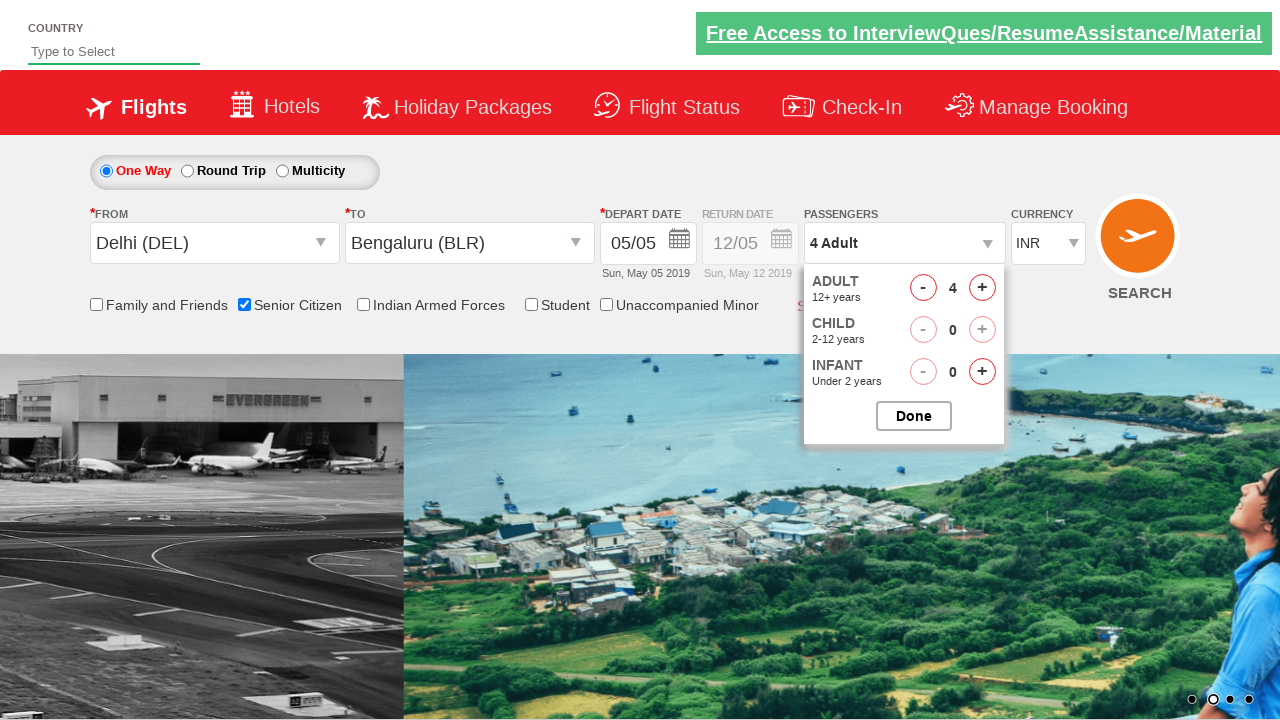

Waited 2 seconds before next adult increment
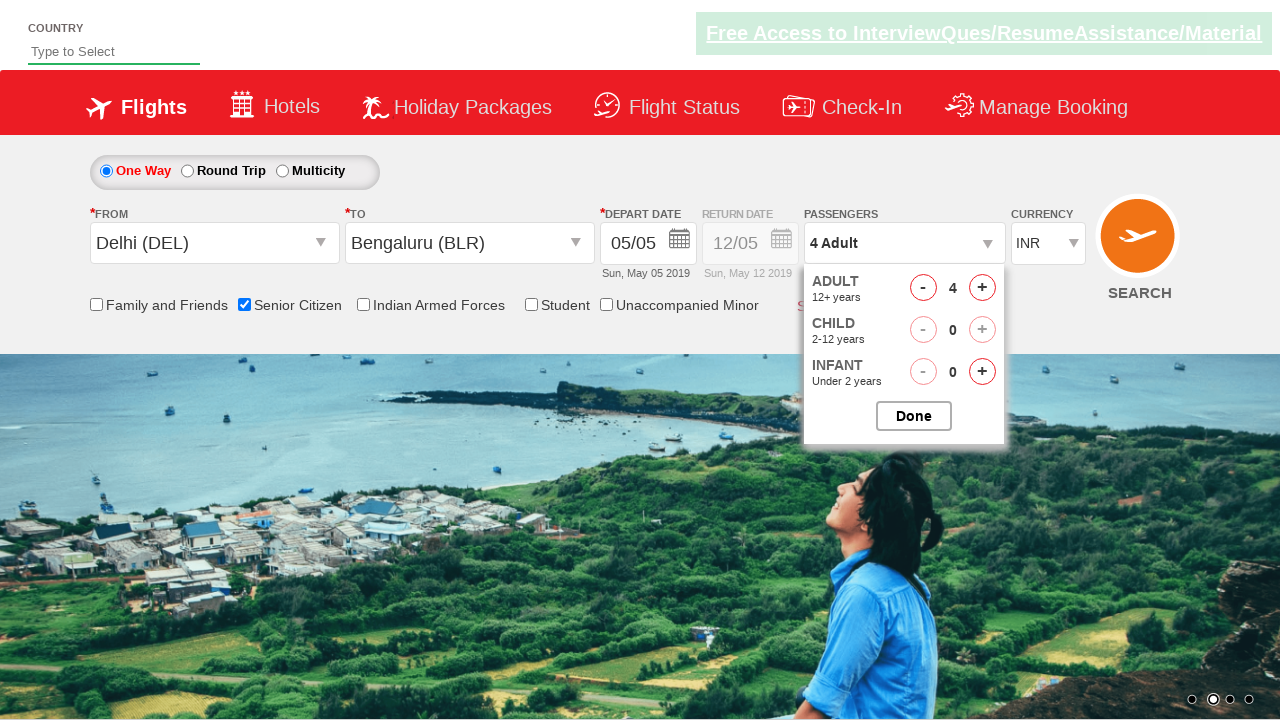

Clicked adult increment button (4 of 6 times) at (982, 288) on #hrefIncAdt
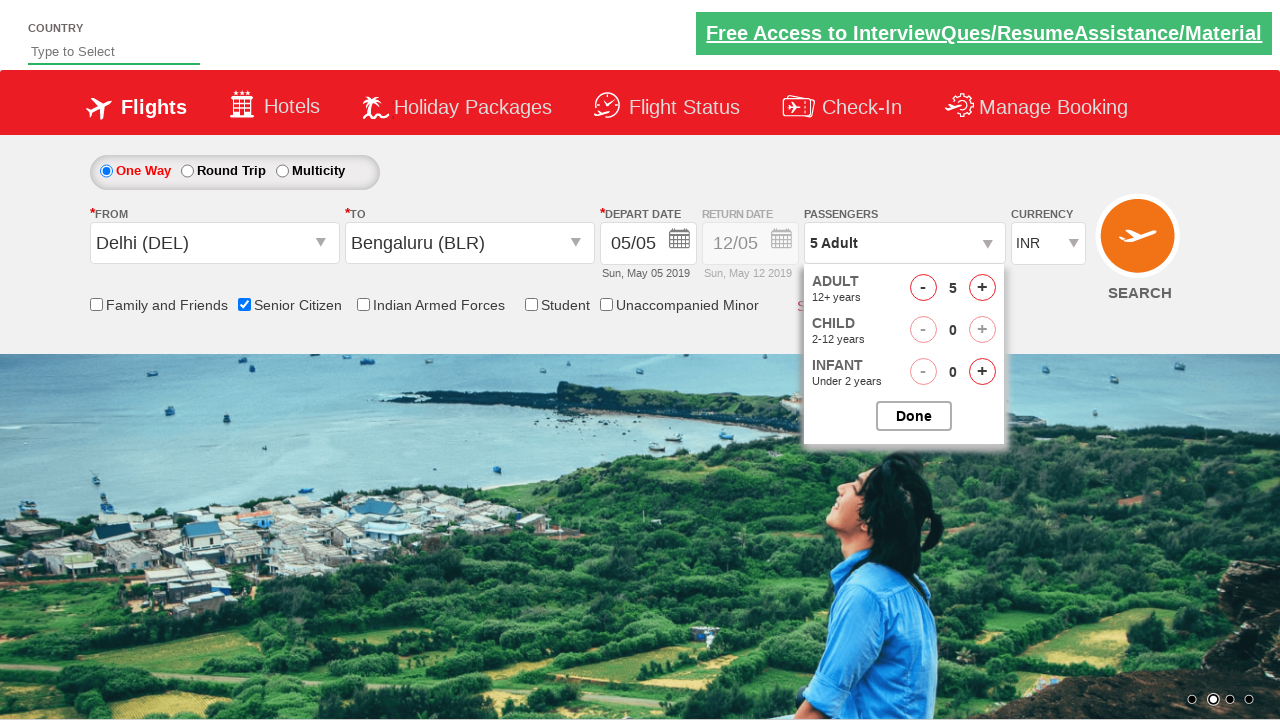

Waited 2 seconds before next adult increment
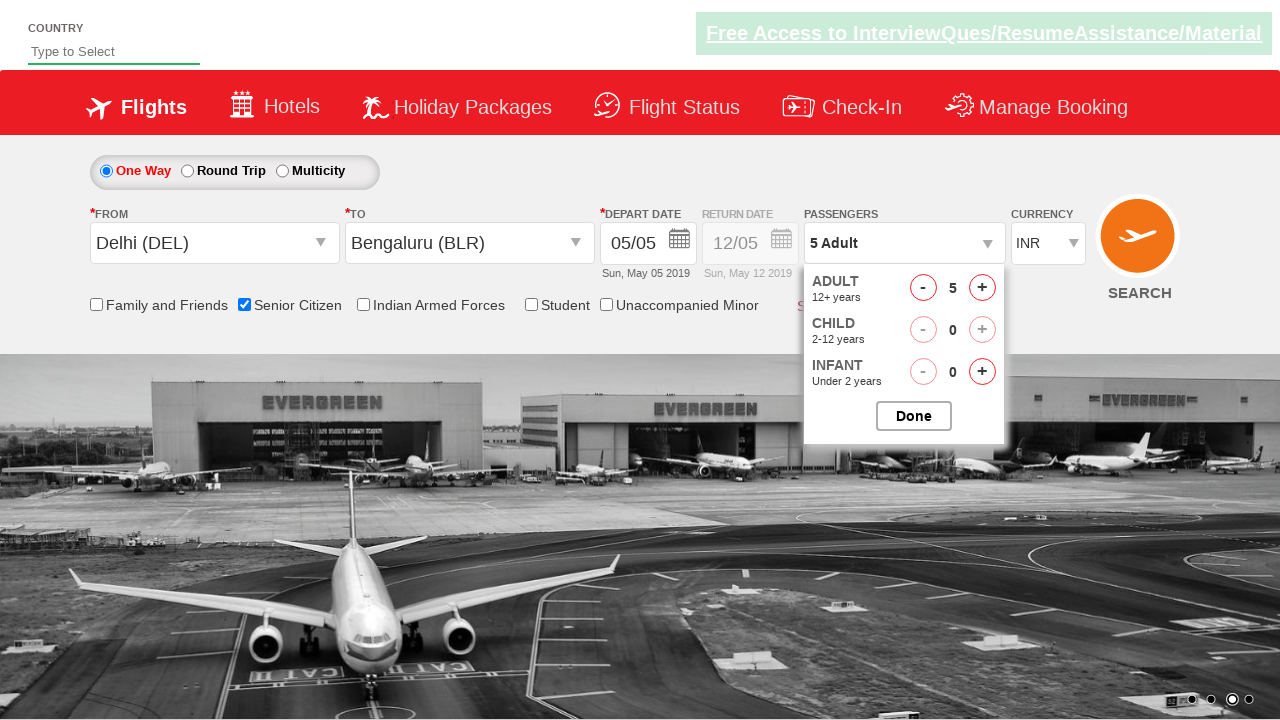

Clicked adult increment button (5 of 6 times) at (982, 288) on #hrefIncAdt
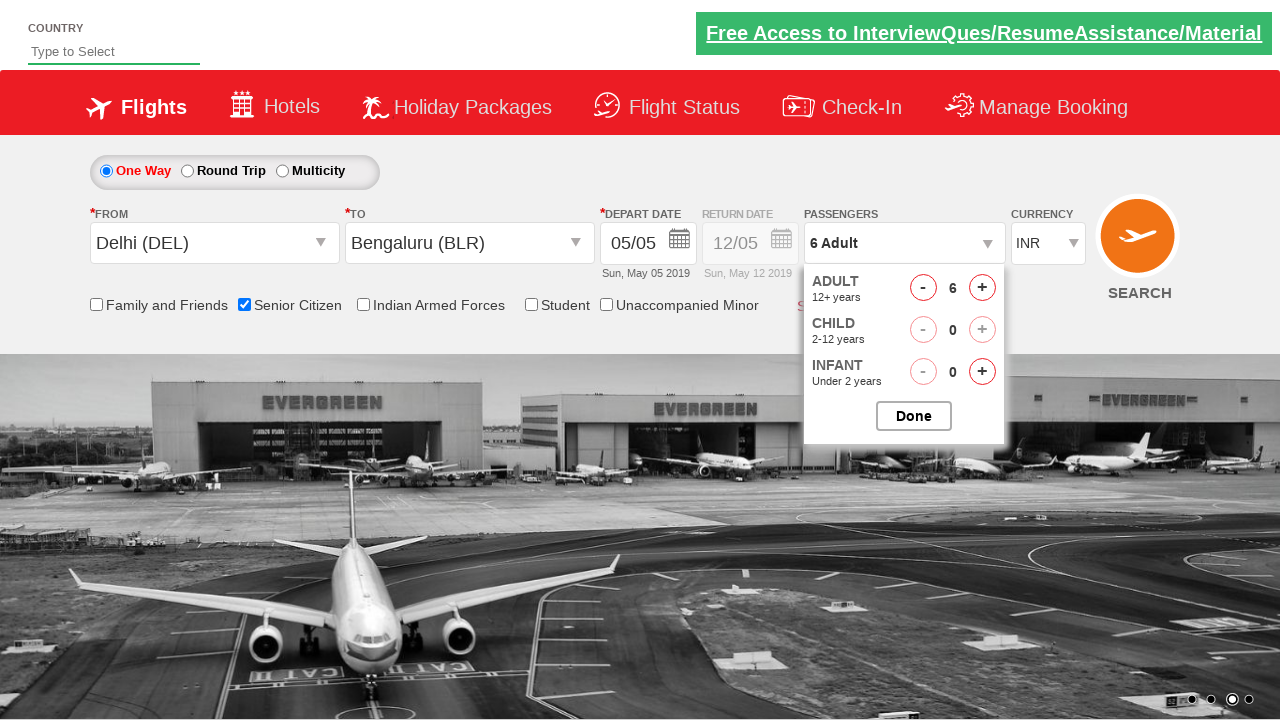

Waited 2 seconds before next adult increment
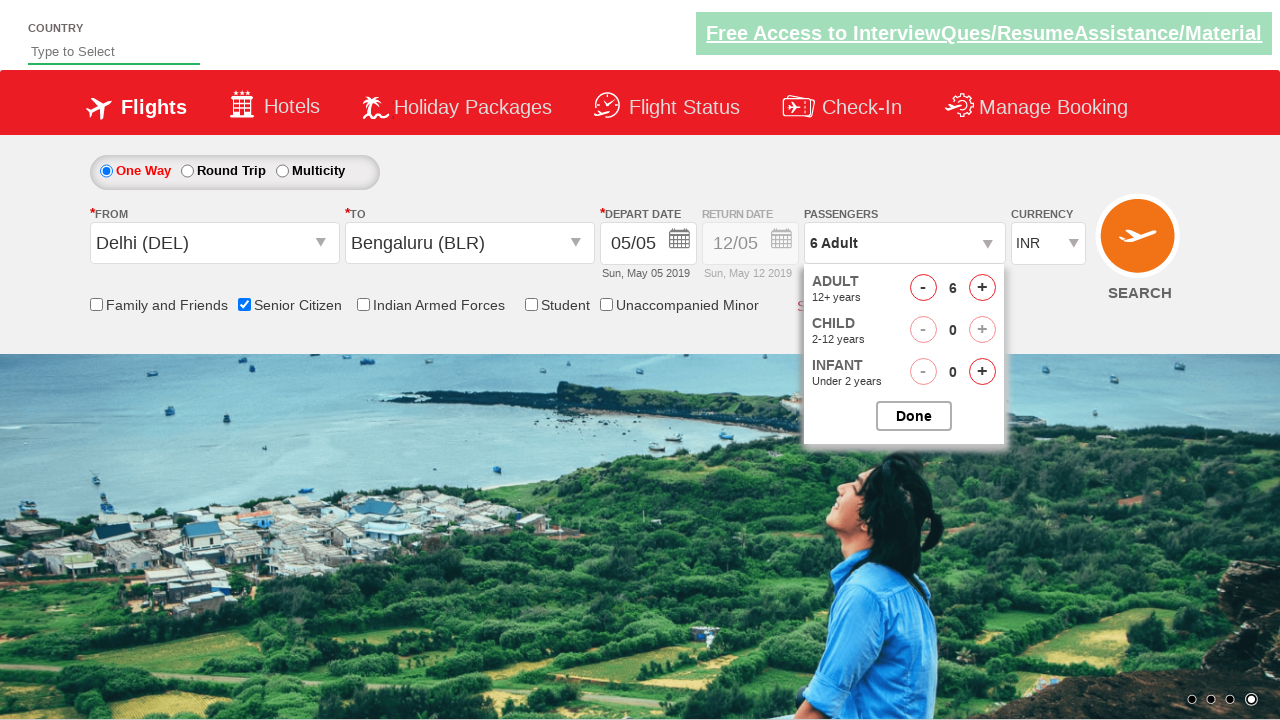

Clicked adult increment button (6 of 6 times) at (982, 288) on #hrefIncAdt
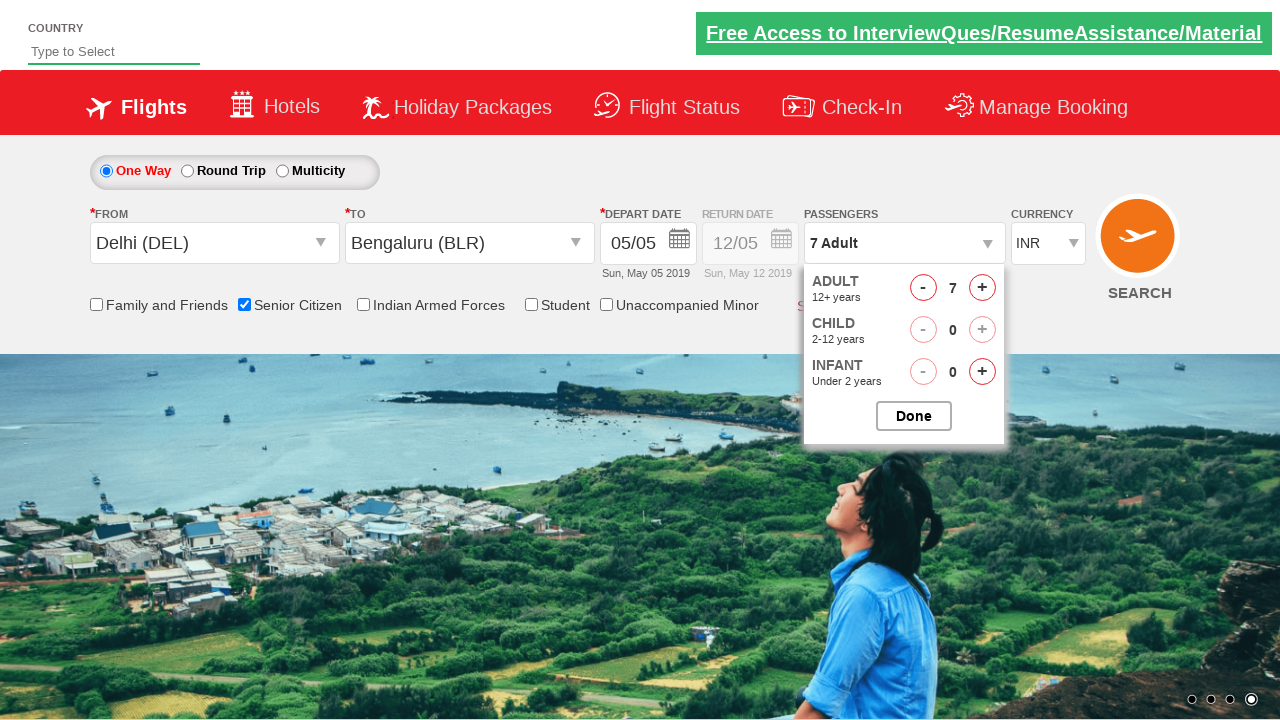

Waited 2 seconds after final adult increment
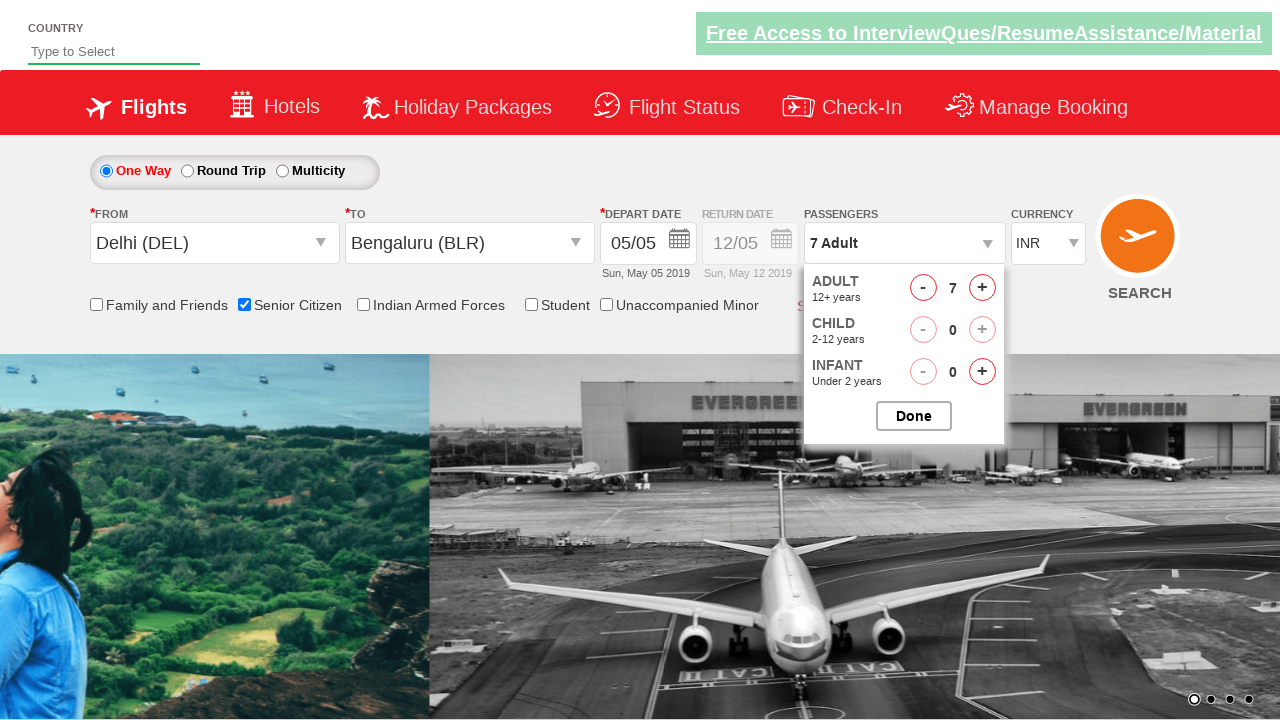

Closed passenger options popup at (914, 416) on #btnclosepaxoption
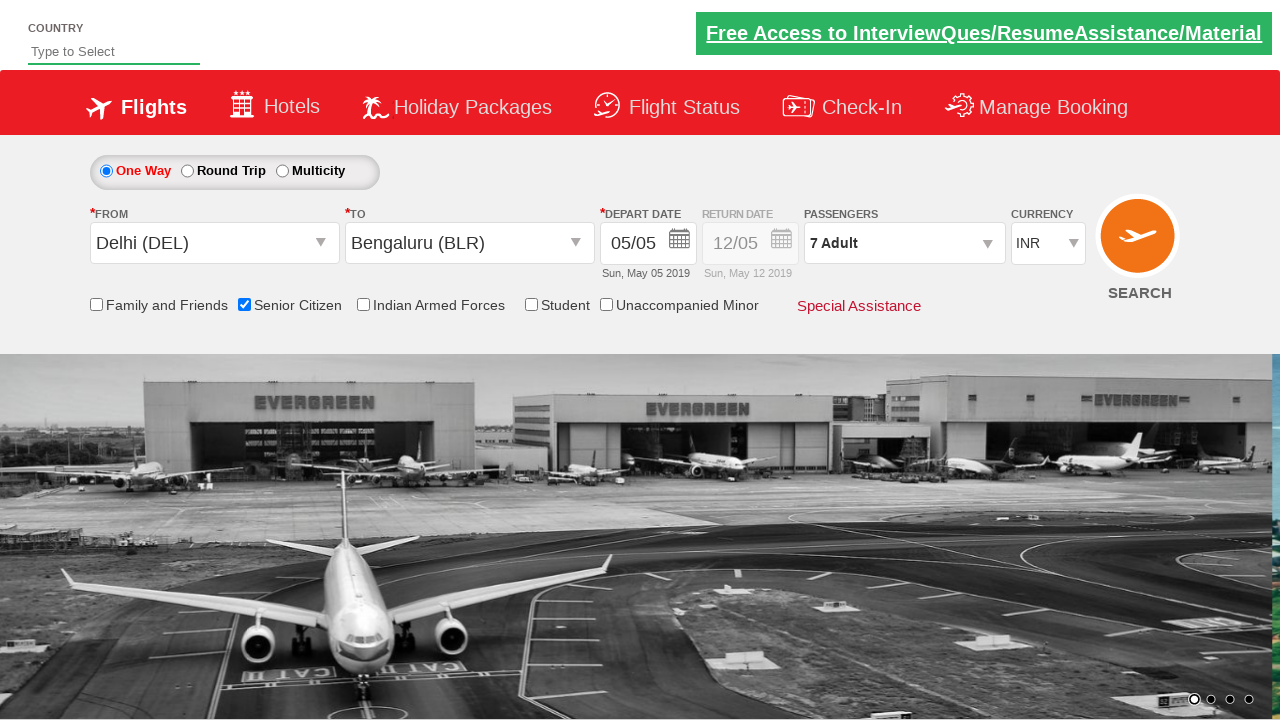

Retrieved passenger info: 7 Adult
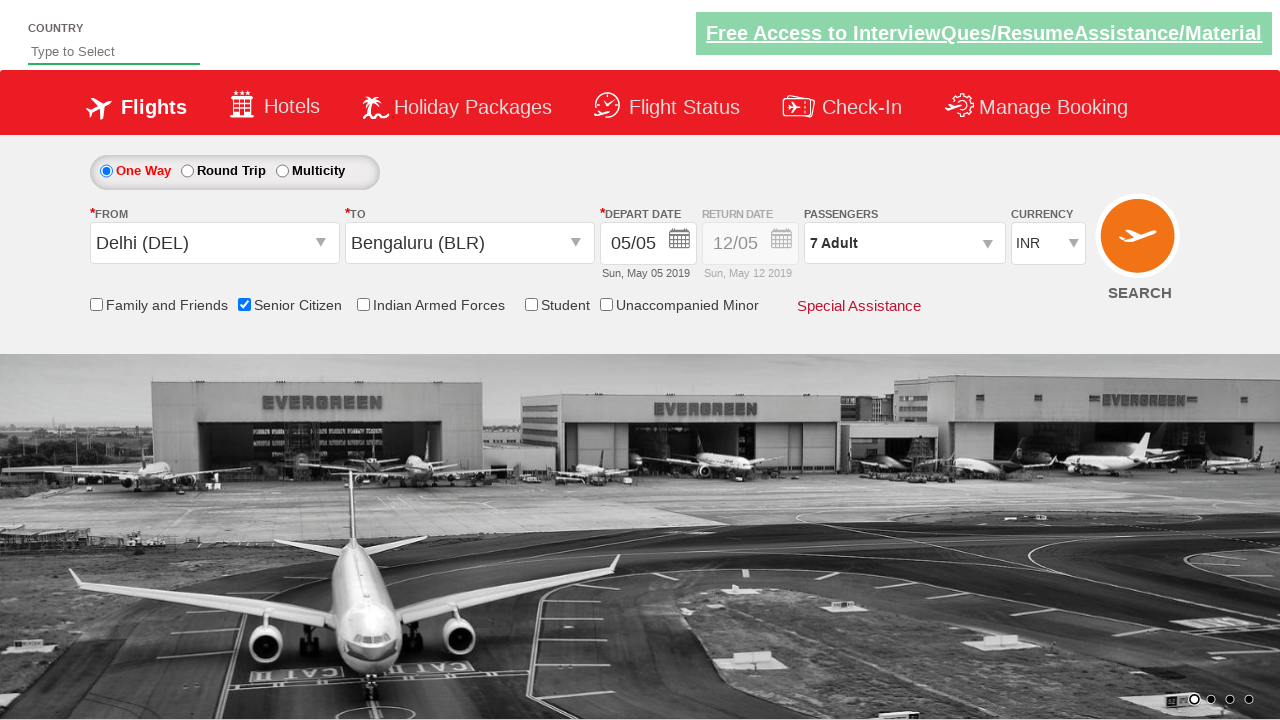

Clicked Search button to find flights at (1140, 245) on #ctl00_mainContent_btn_FindFlights
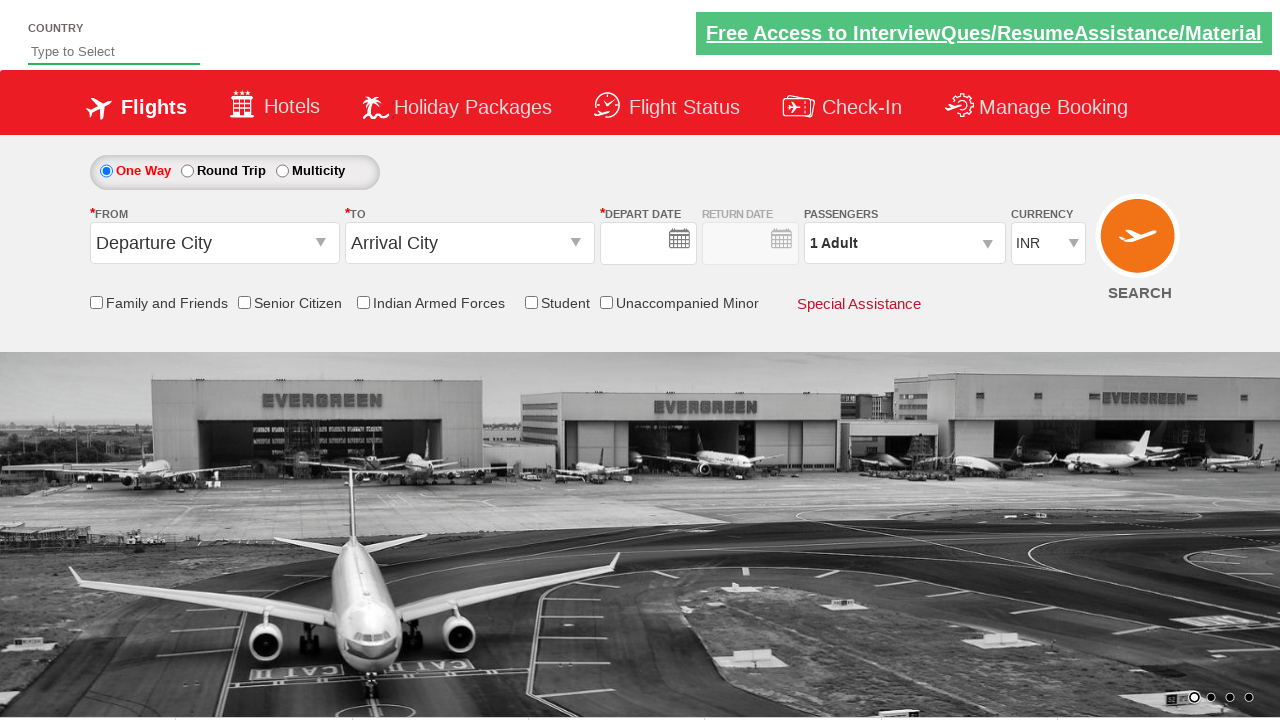

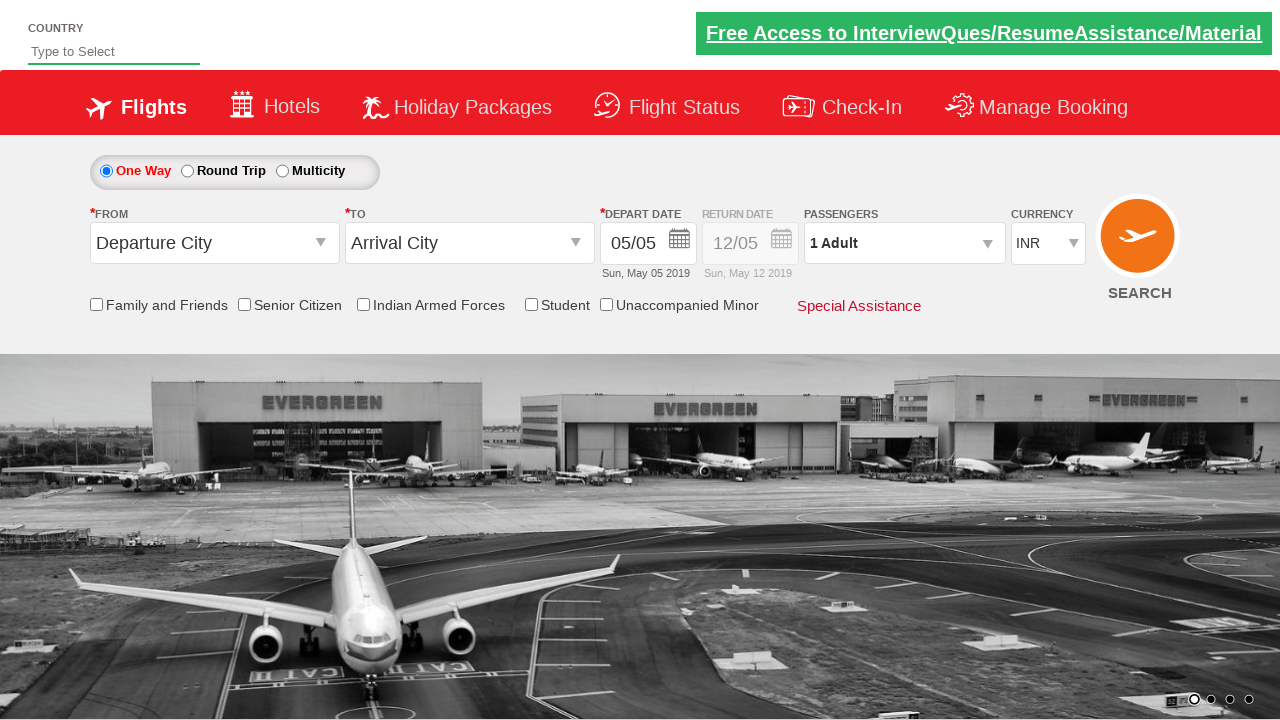